Tests the add/remove elements functionality by clicking the "Add Element" button 5 times and verifying that 5 delete buttons are created on the page.

Starting URL: https://the-internet.herokuapp.com/add_remove_elements/

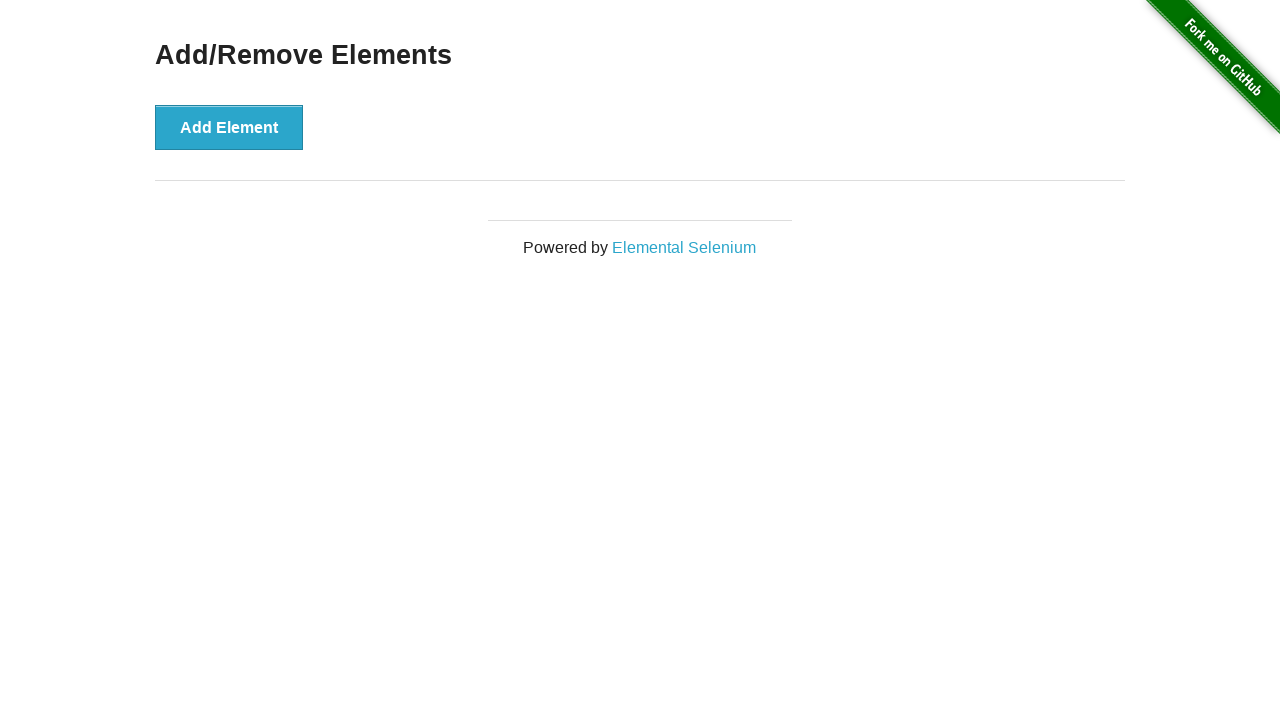

Clicked 'Add Element' button at (229, 127) on xpath=//button[text()="Add Element"]
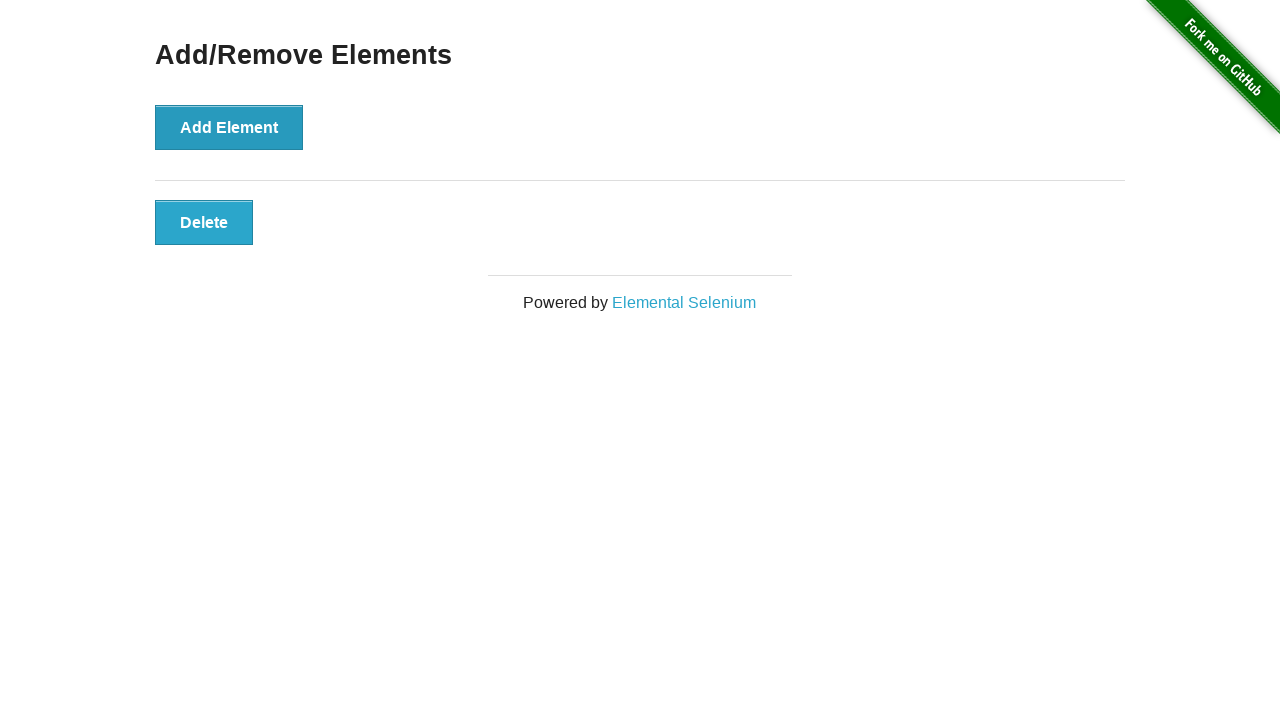

Waited 1 second after clicking 'Add Element'
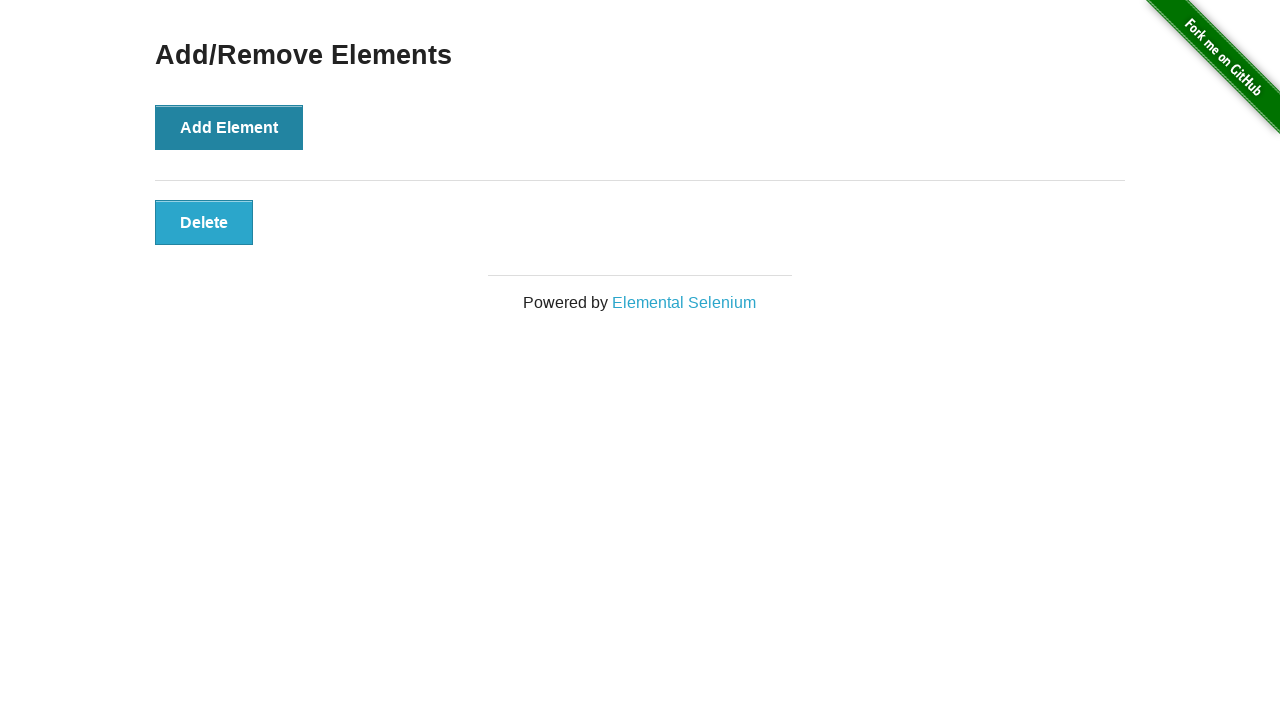

Clicked 'Add Element' button at (229, 127) on xpath=//button[text()="Add Element"]
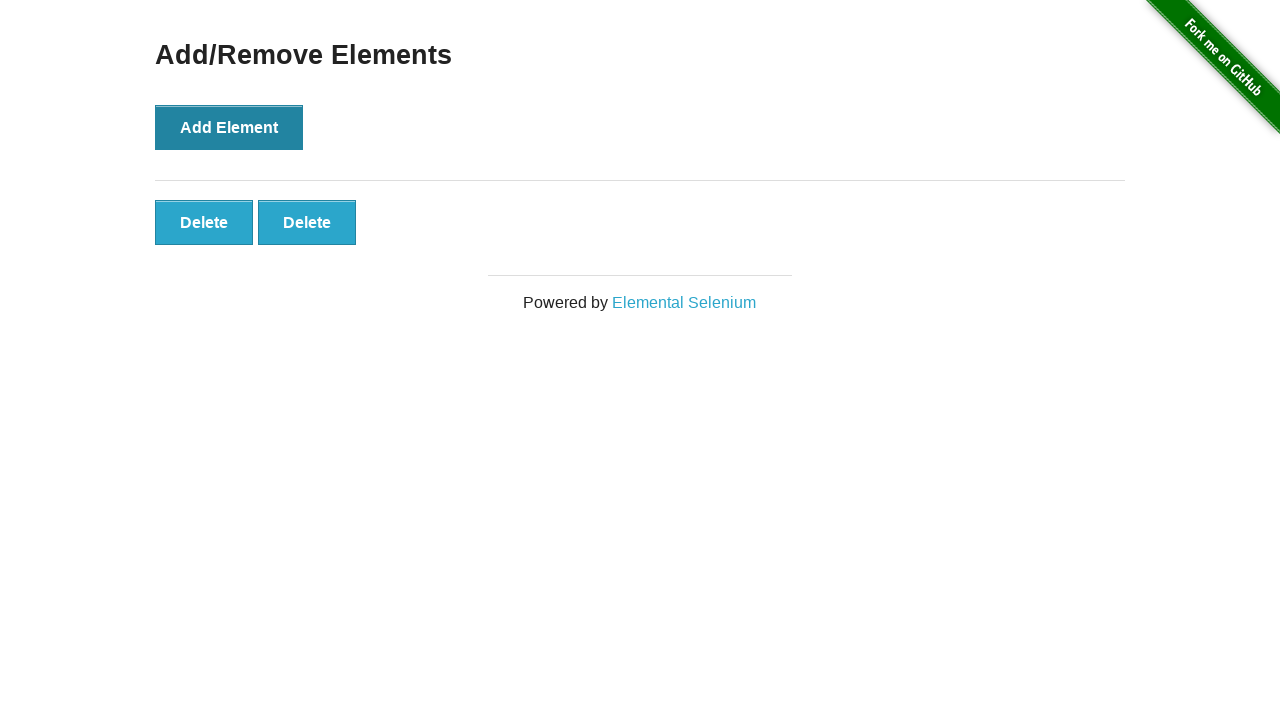

Waited 1 second after clicking 'Add Element'
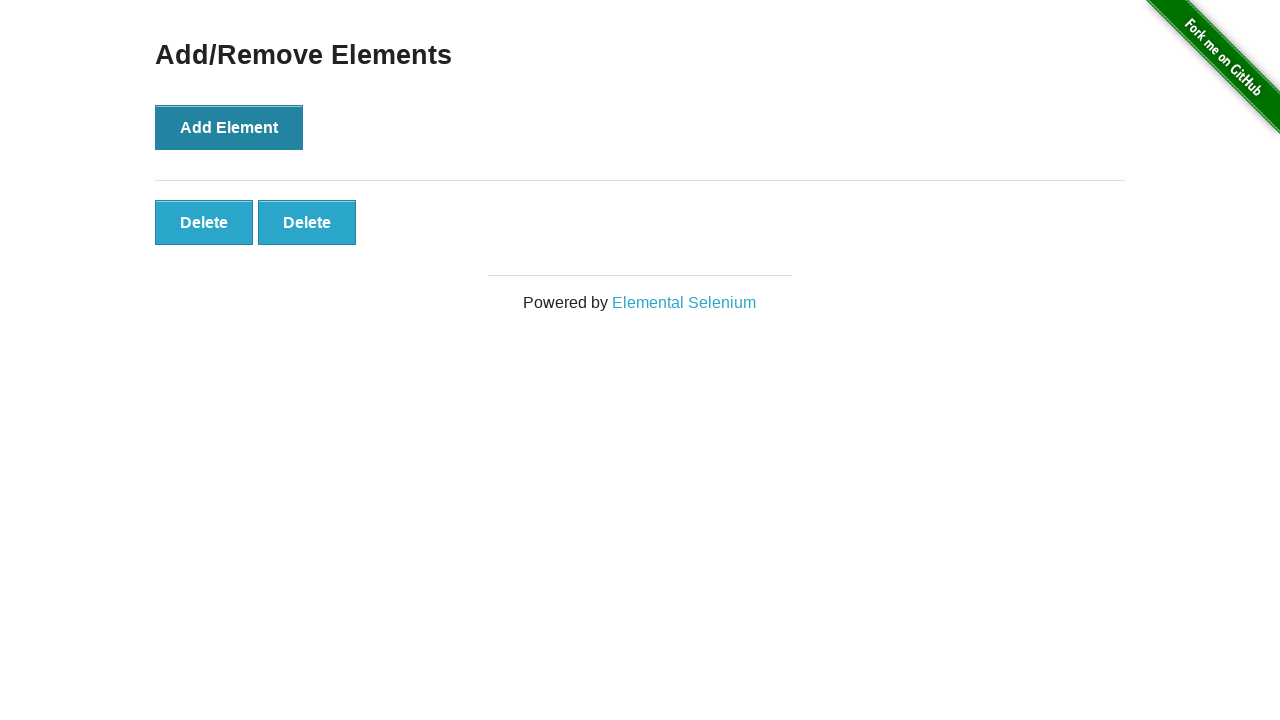

Clicked 'Add Element' button at (229, 127) on xpath=//button[text()="Add Element"]
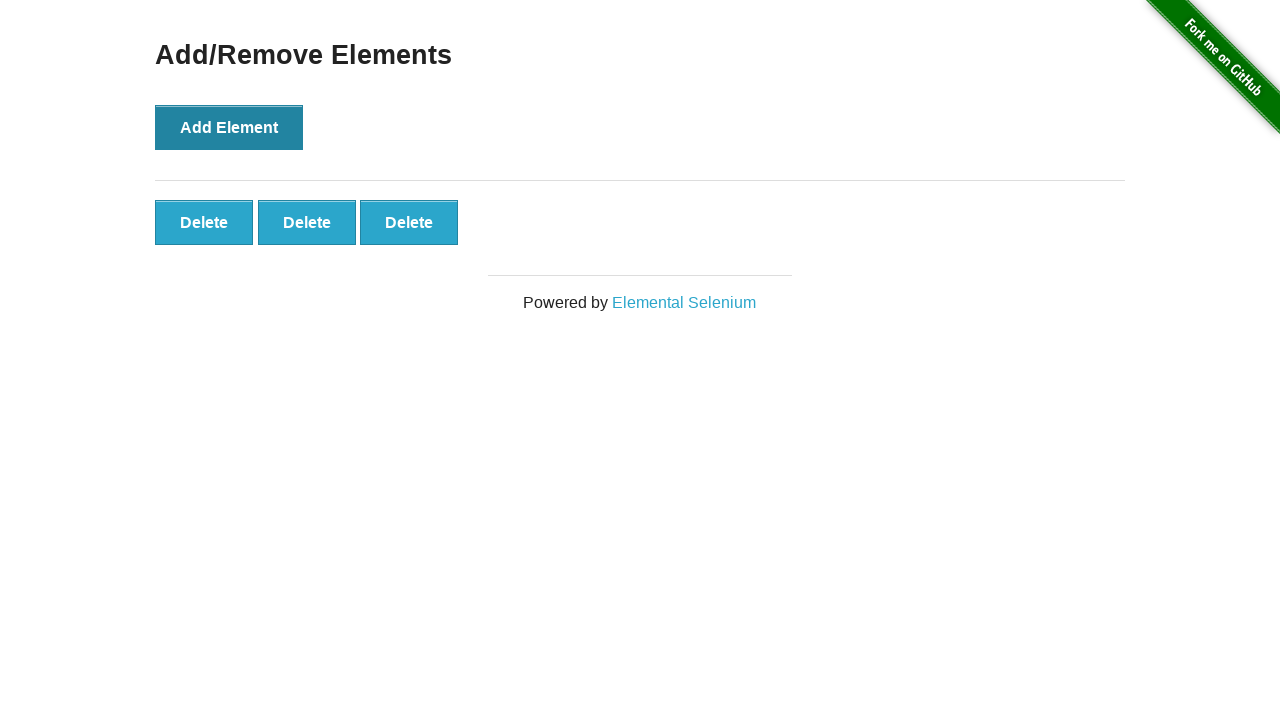

Waited 1 second after clicking 'Add Element'
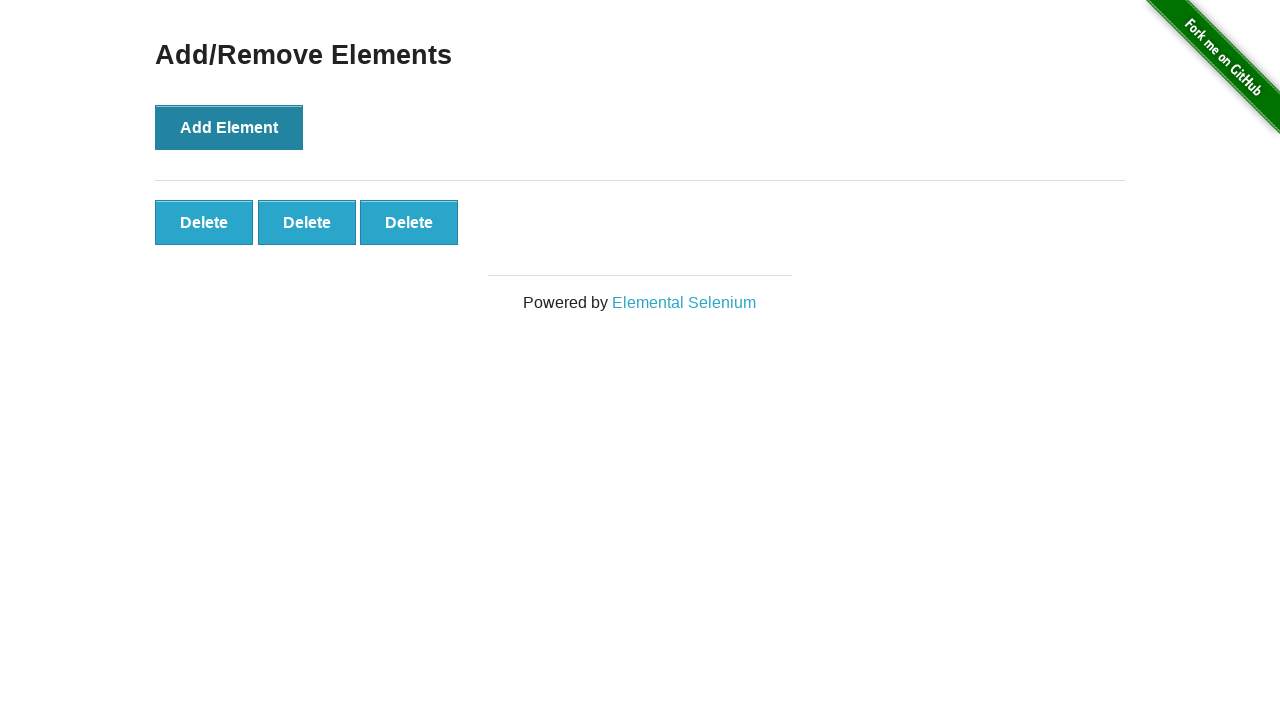

Clicked 'Add Element' button at (229, 127) on xpath=//button[text()="Add Element"]
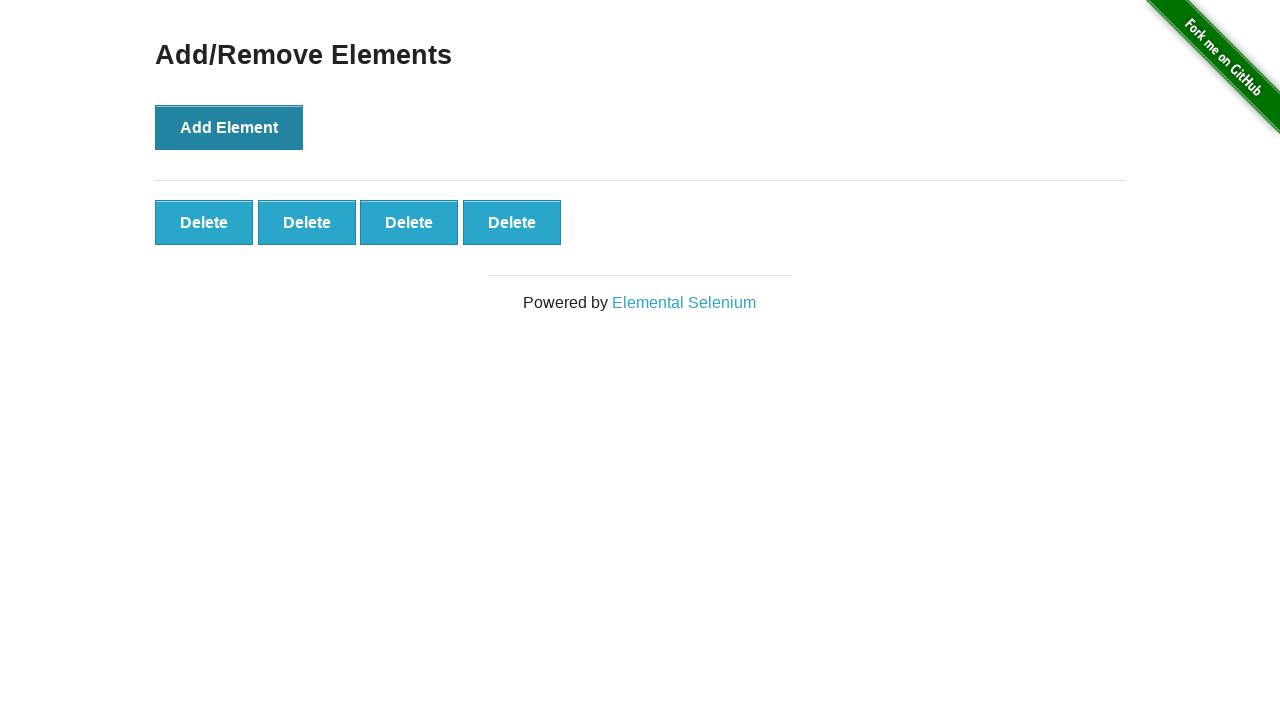

Waited 1 second after clicking 'Add Element'
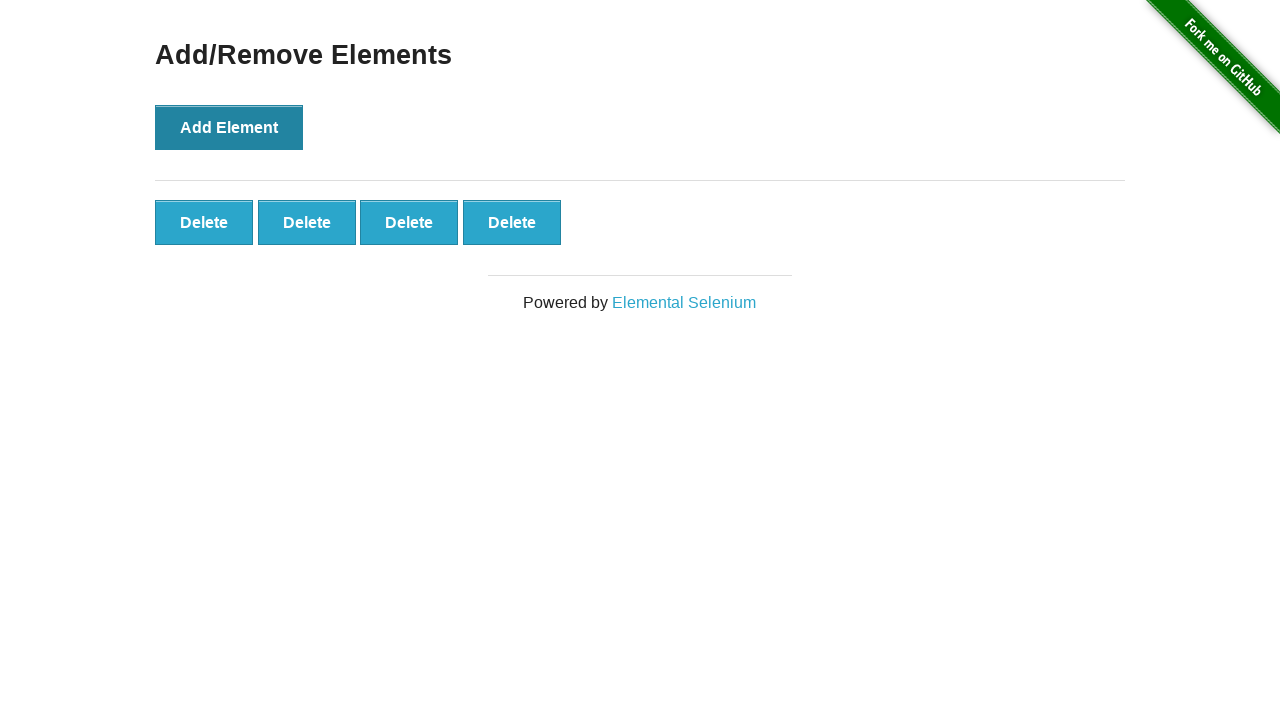

Clicked 'Add Element' button at (229, 127) on xpath=//button[text()="Add Element"]
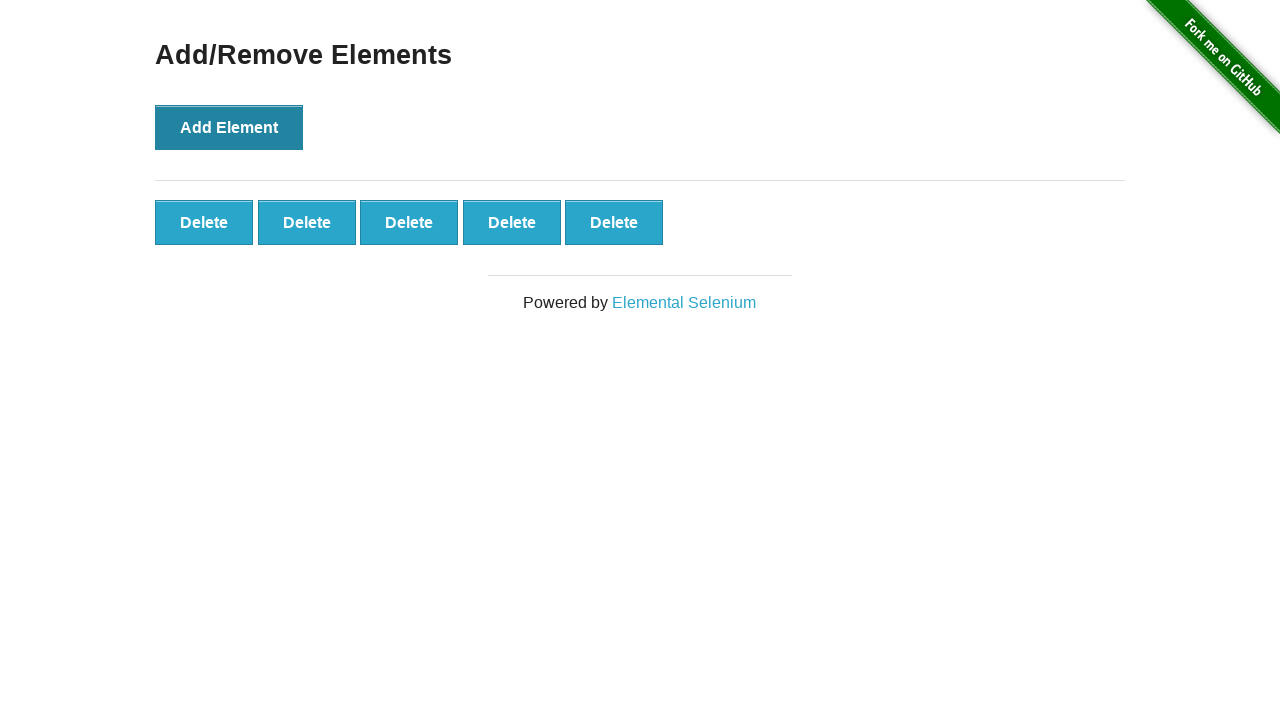

Waited 1 second after clicking 'Add Element'
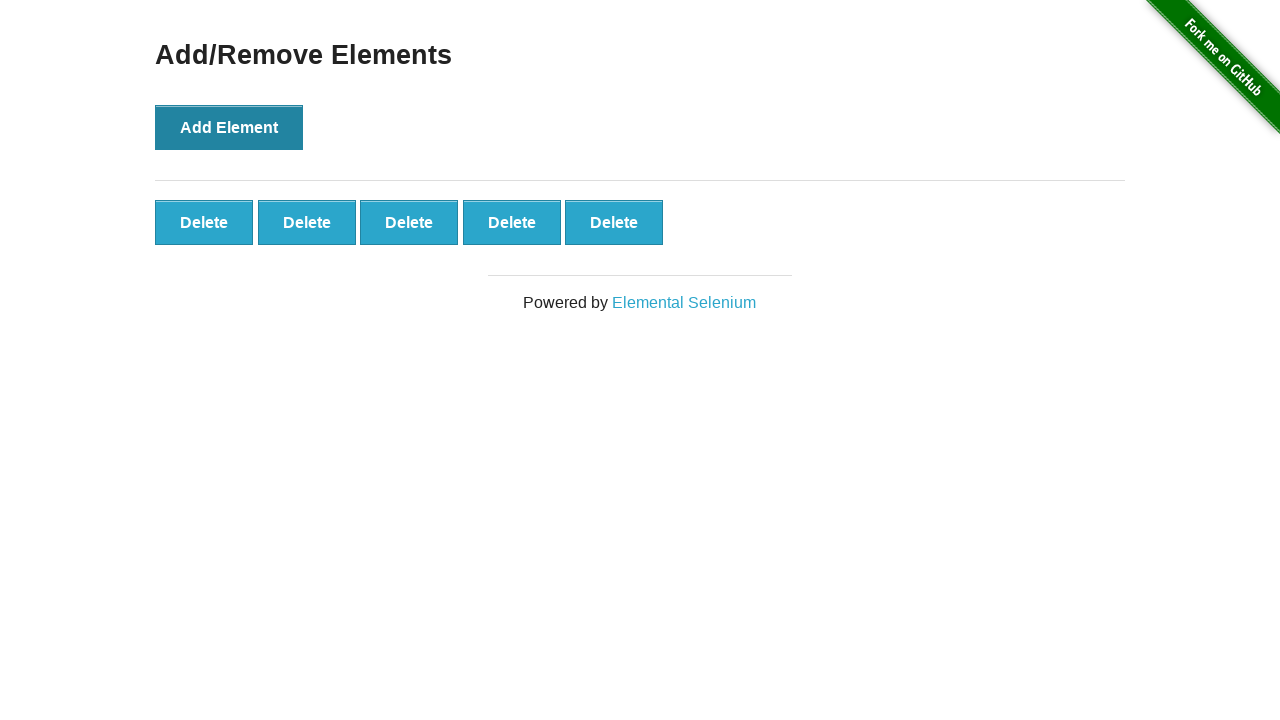

Located all delete buttons on the page
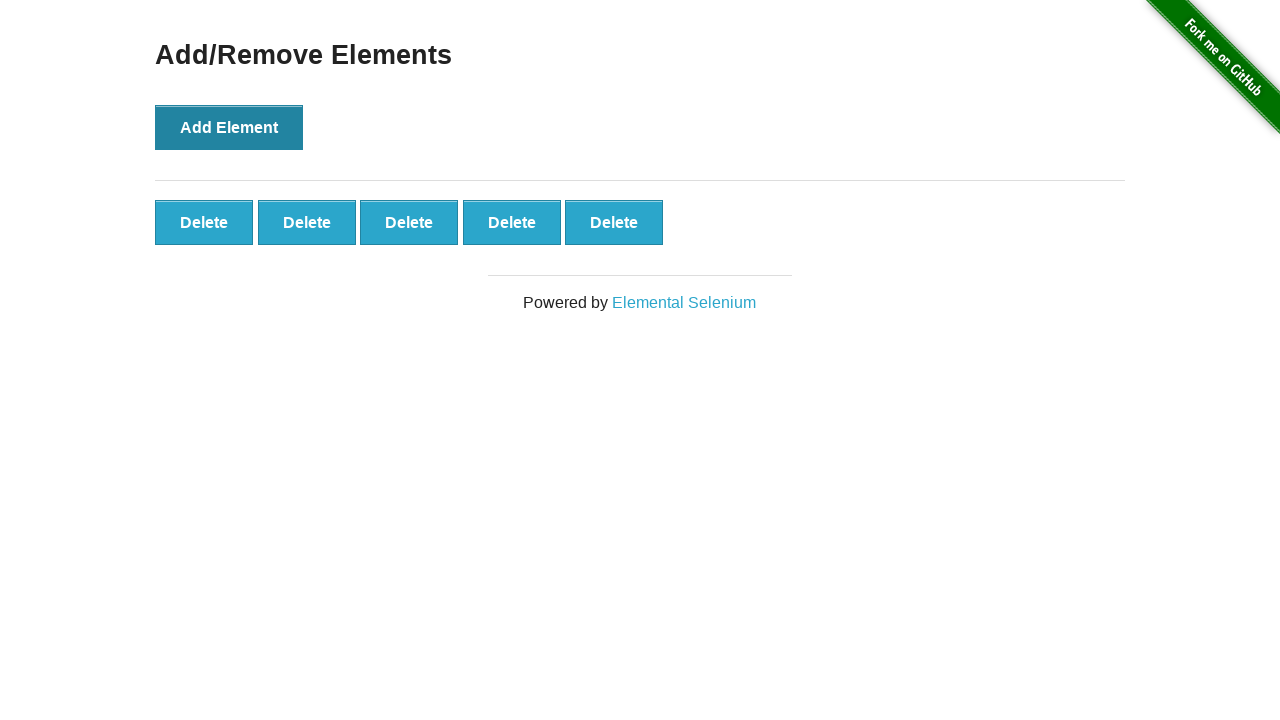

Waited for at least 5 delete buttons to be present
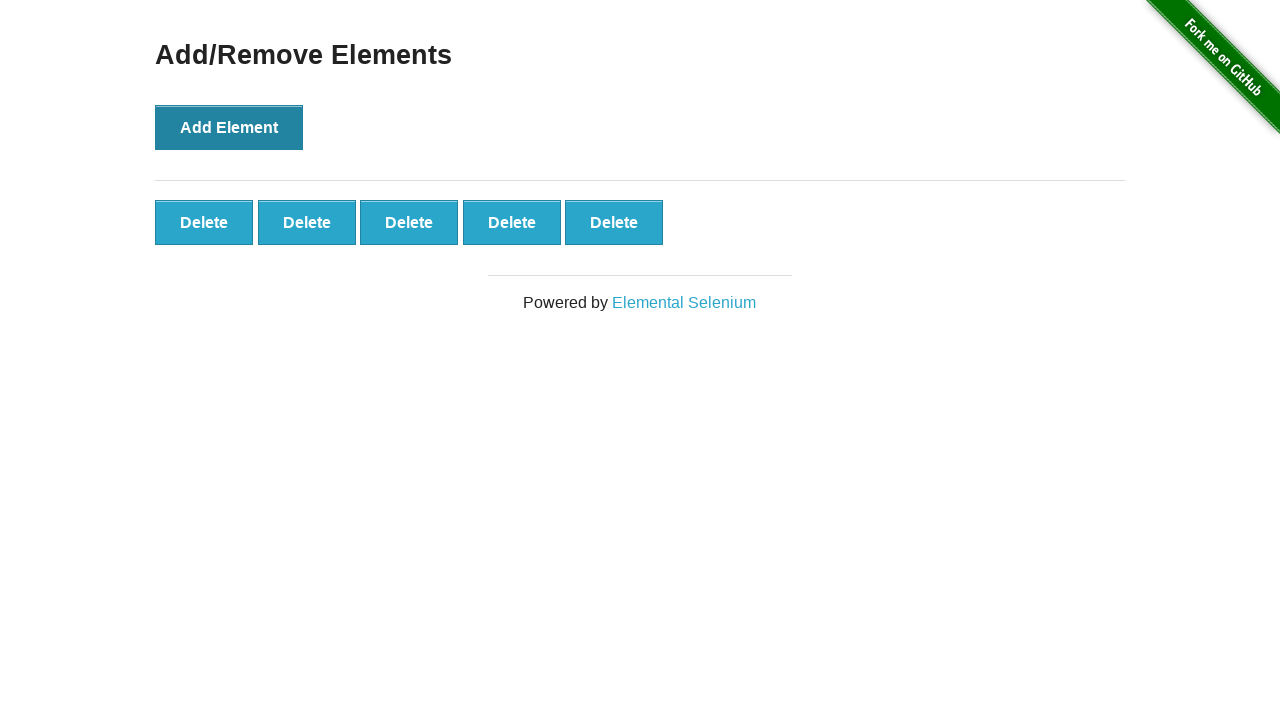

Verified that exactly 5 delete buttons were created
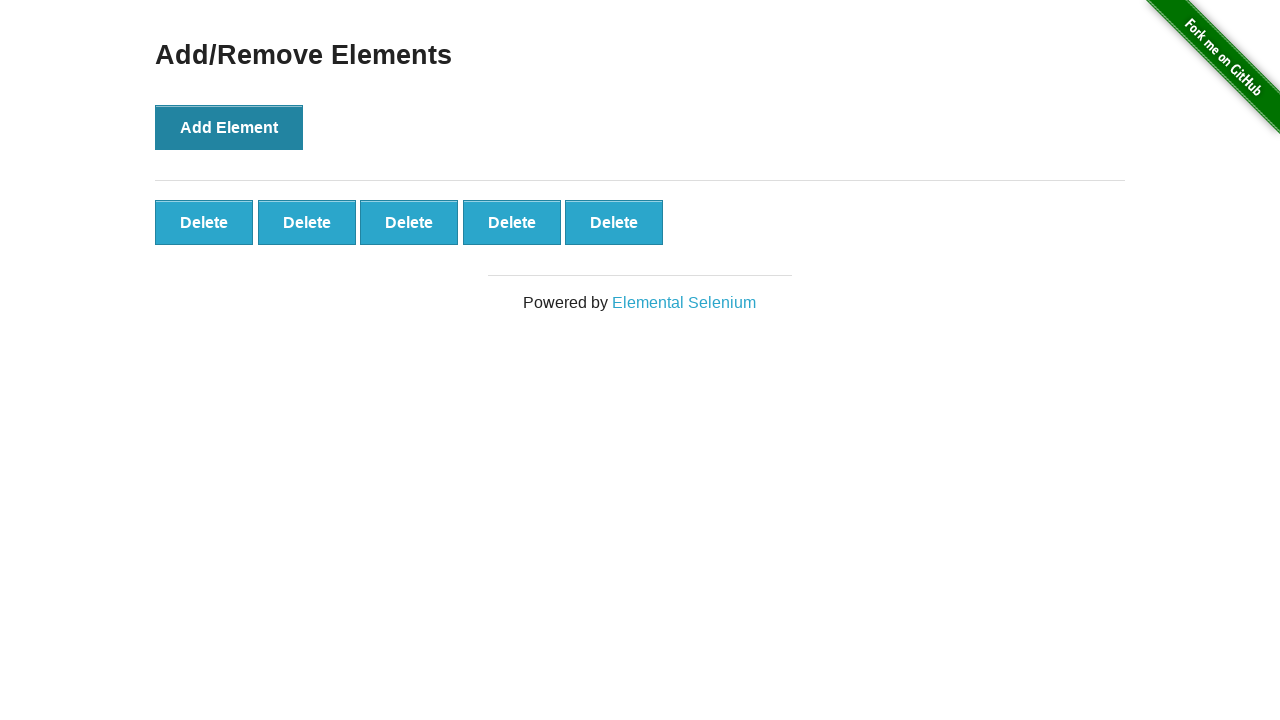

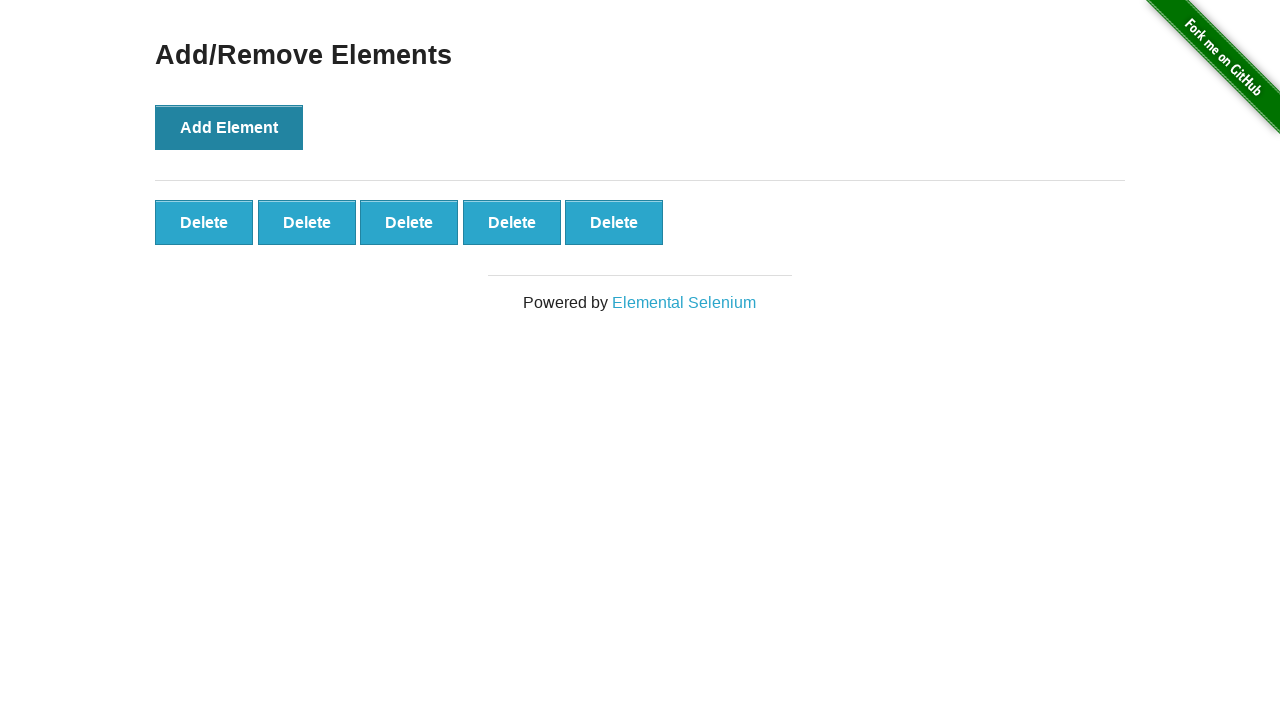